Tests table functionality by verifying table structure (columns and rows count), reading a cell value, sorting the table by clicking a column header, and verifying the cell value changes after sorting.

Starting URL: https://training-support.net/webelements/tables

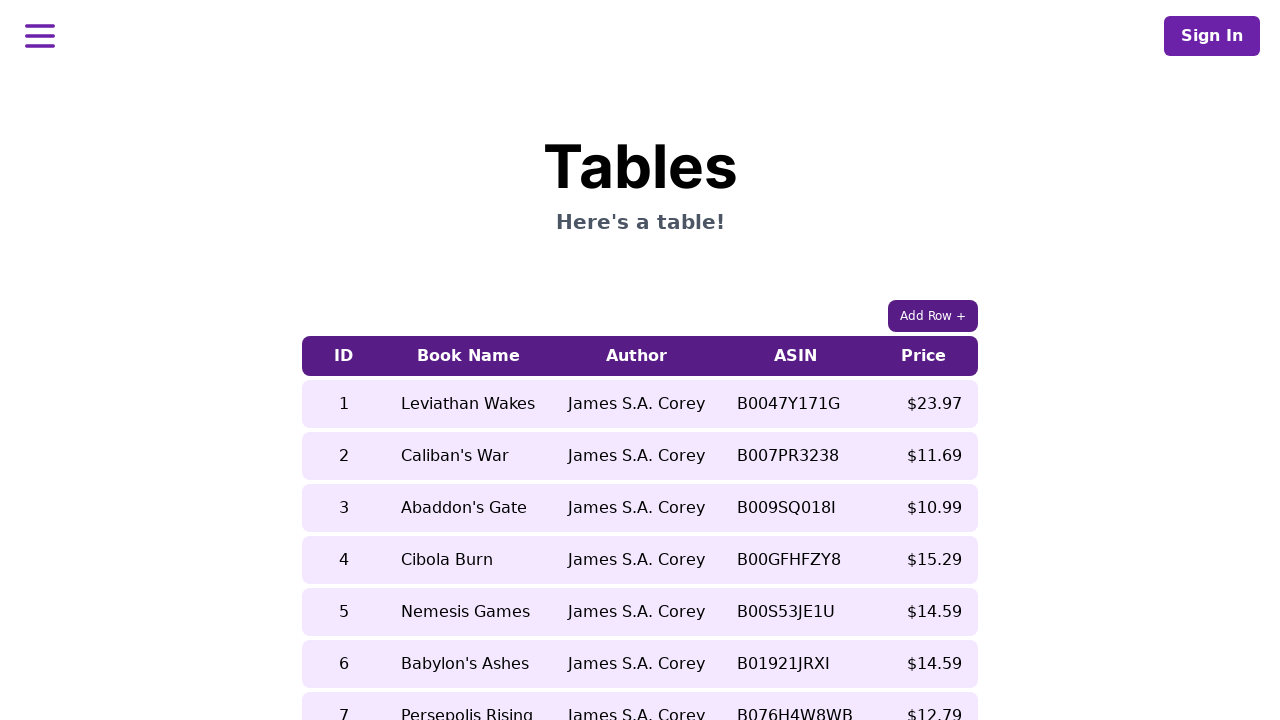

Waited for table to load
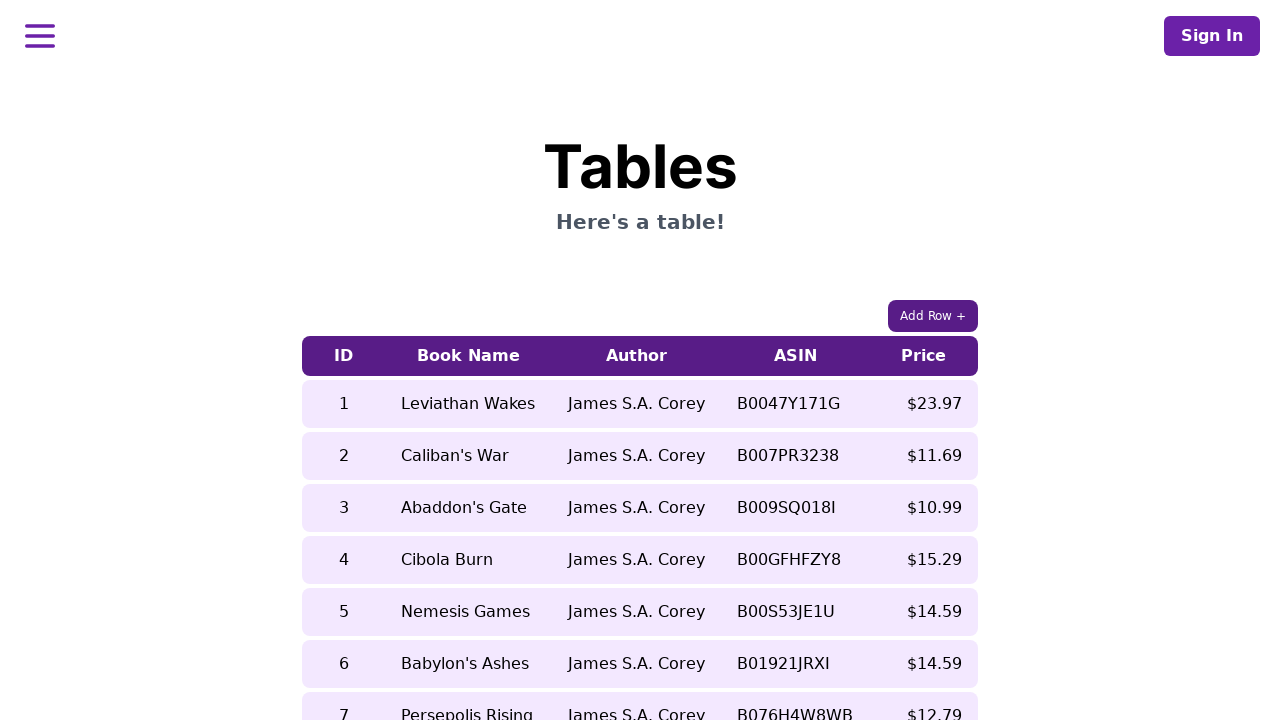

Verified table columns exist
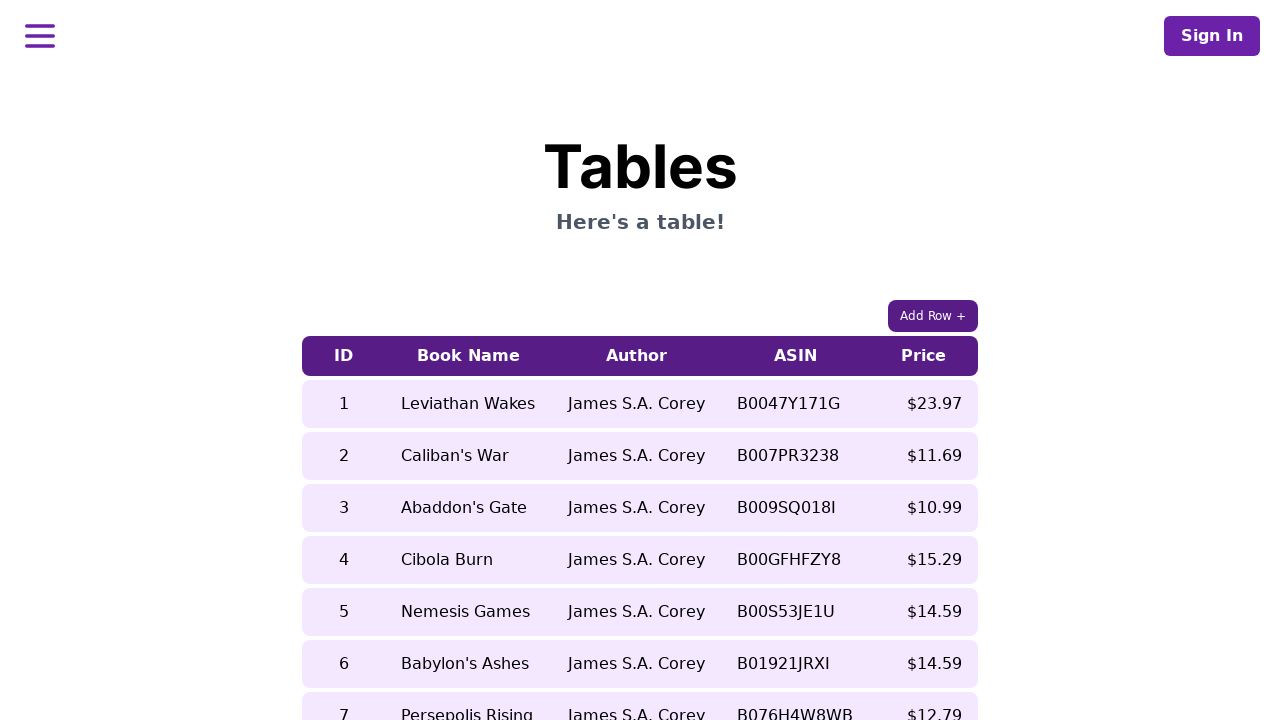

Verified table rows exist
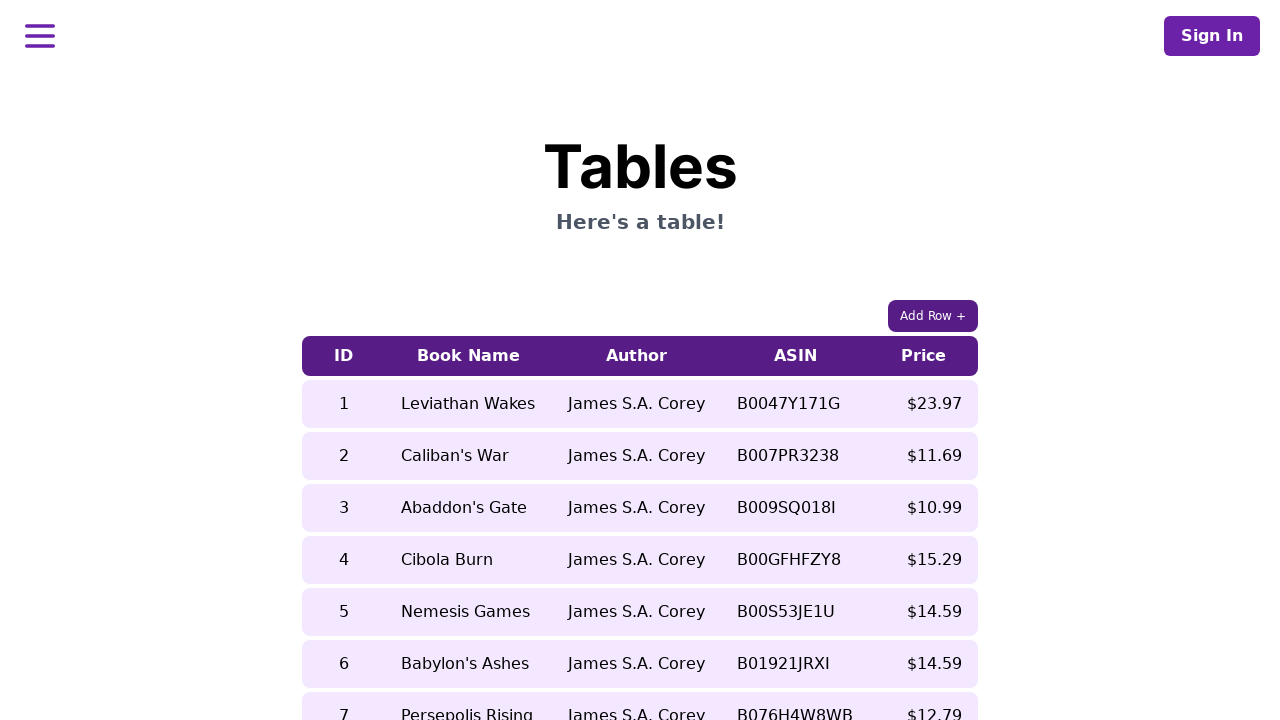

Located 5th row, 2nd column cell (Book Name) before sorting
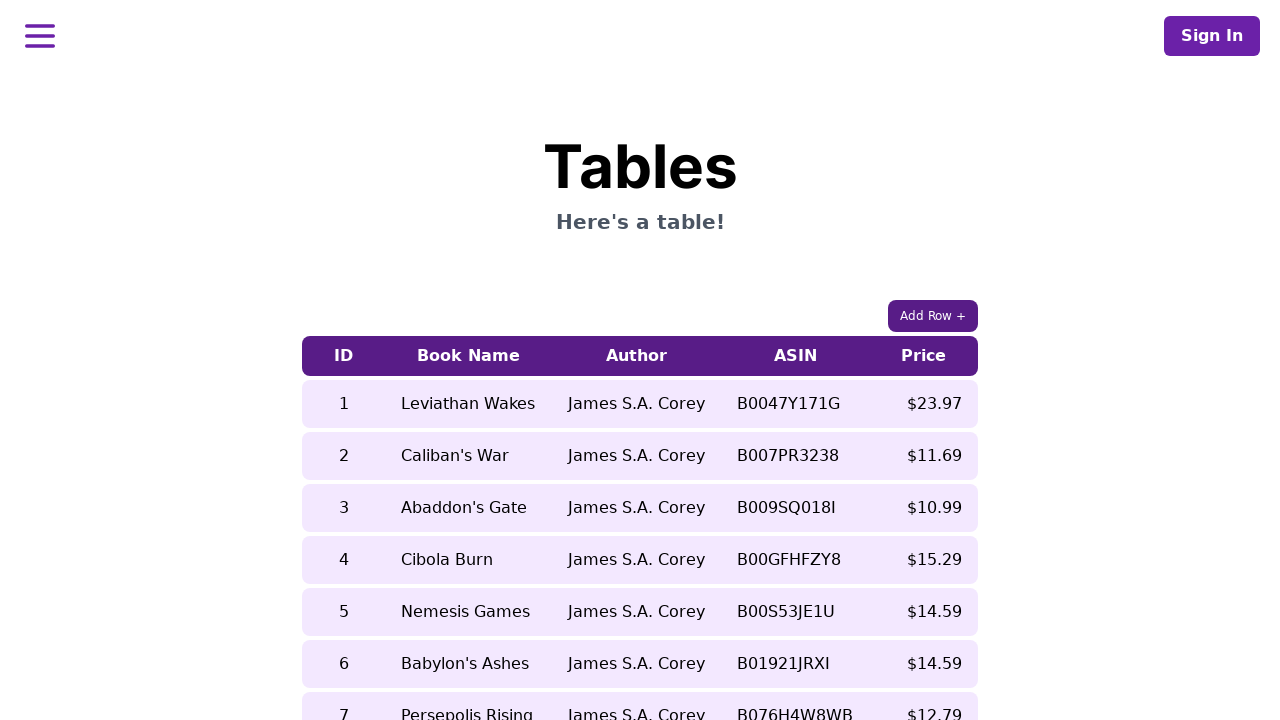

Clicked 5th column header to sort table at (924, 356) on xpath=//table[contains(@class, 'table-auto')]/thead/tr/th[5]
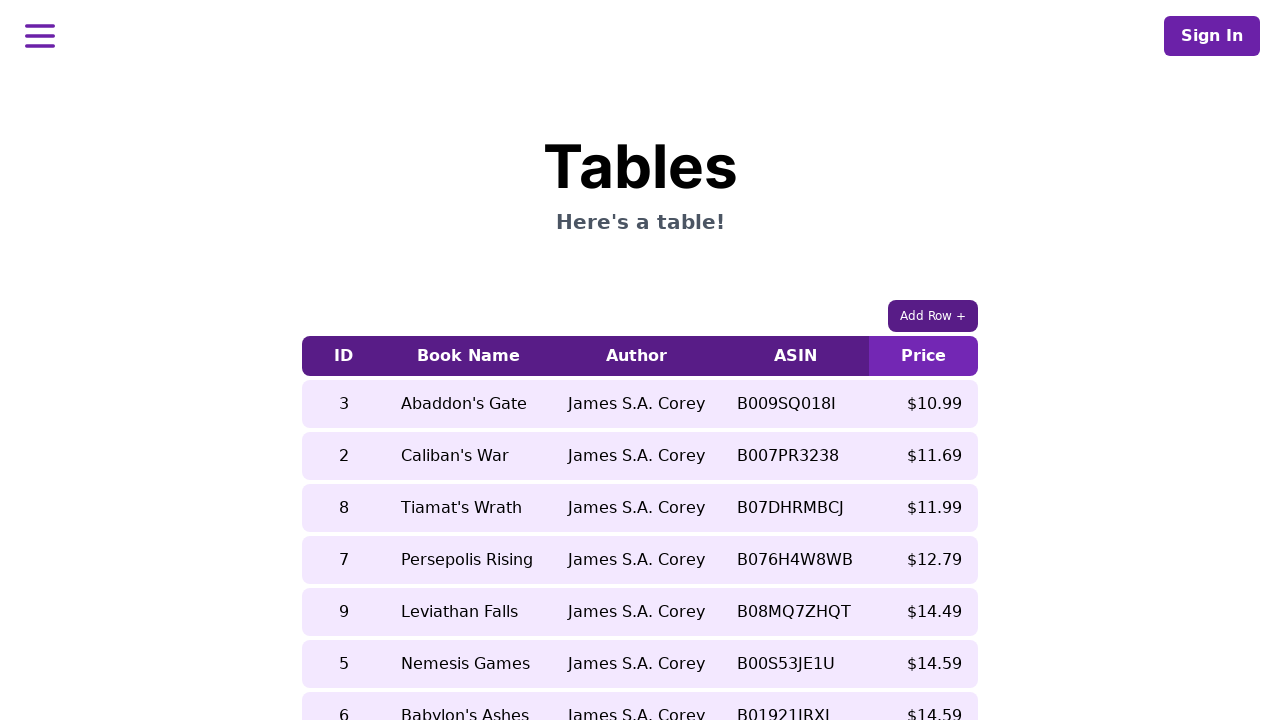

Table updated after sorting, verified 5th row 2nd column cell is accessible
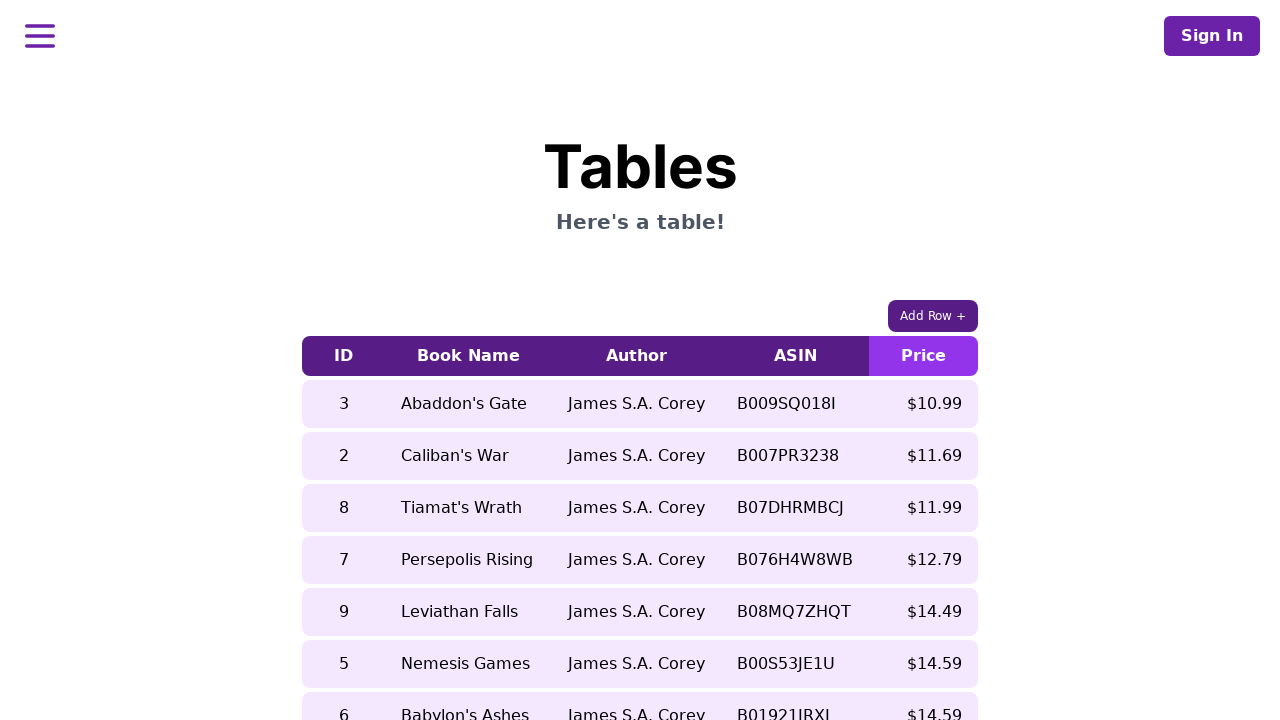

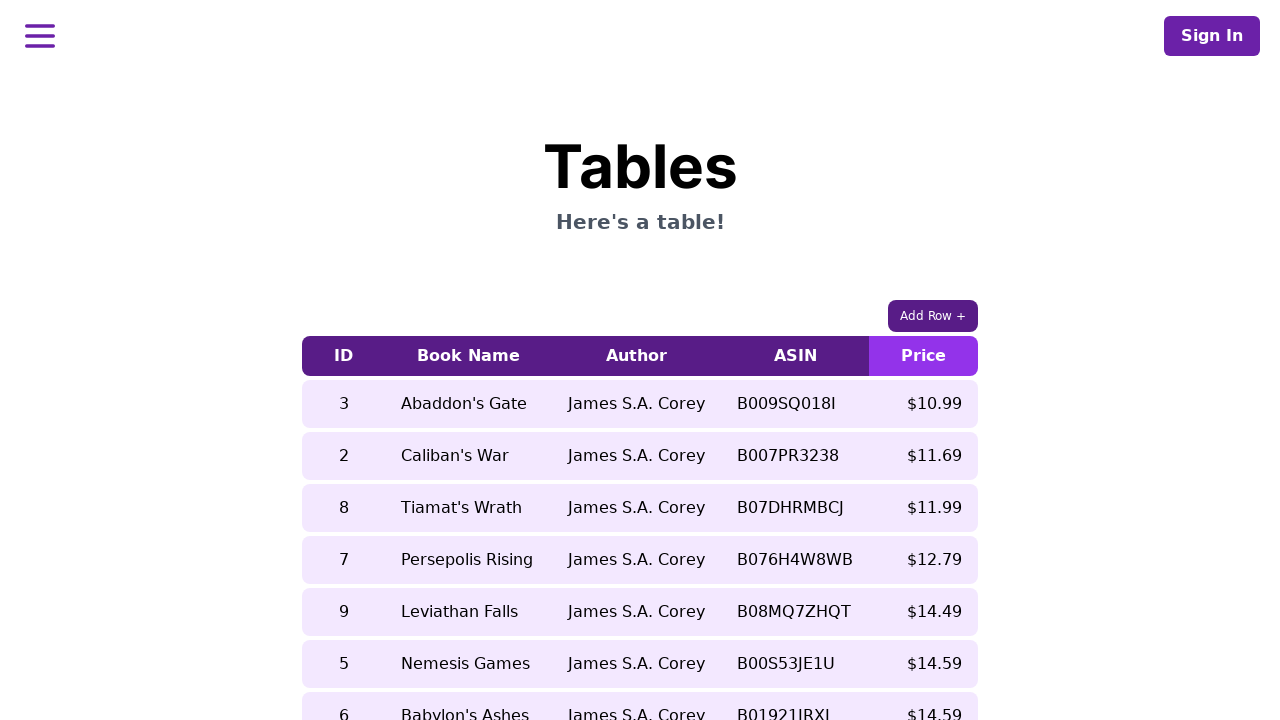